Navigates through the Xiaomi India website by hovering over phone menu, selecting Redmi phones accessories, clicking on sale section, and attempting to buy the first available product

Starting URL: https://www.mi.com/in

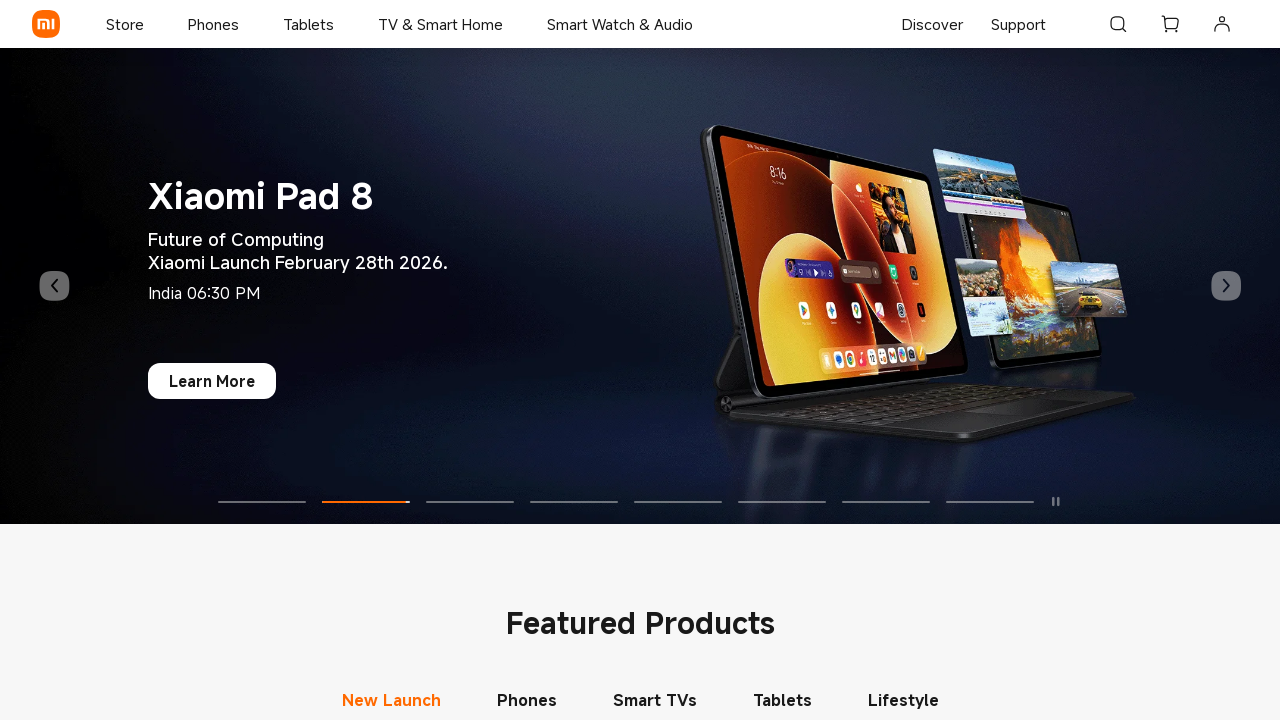

Hovered over phones menu at (214, 24) on xpath=//*[@id="root"]/header/nav/div[1]/div[2]/nav/div[2]/div[1]/div/a/span
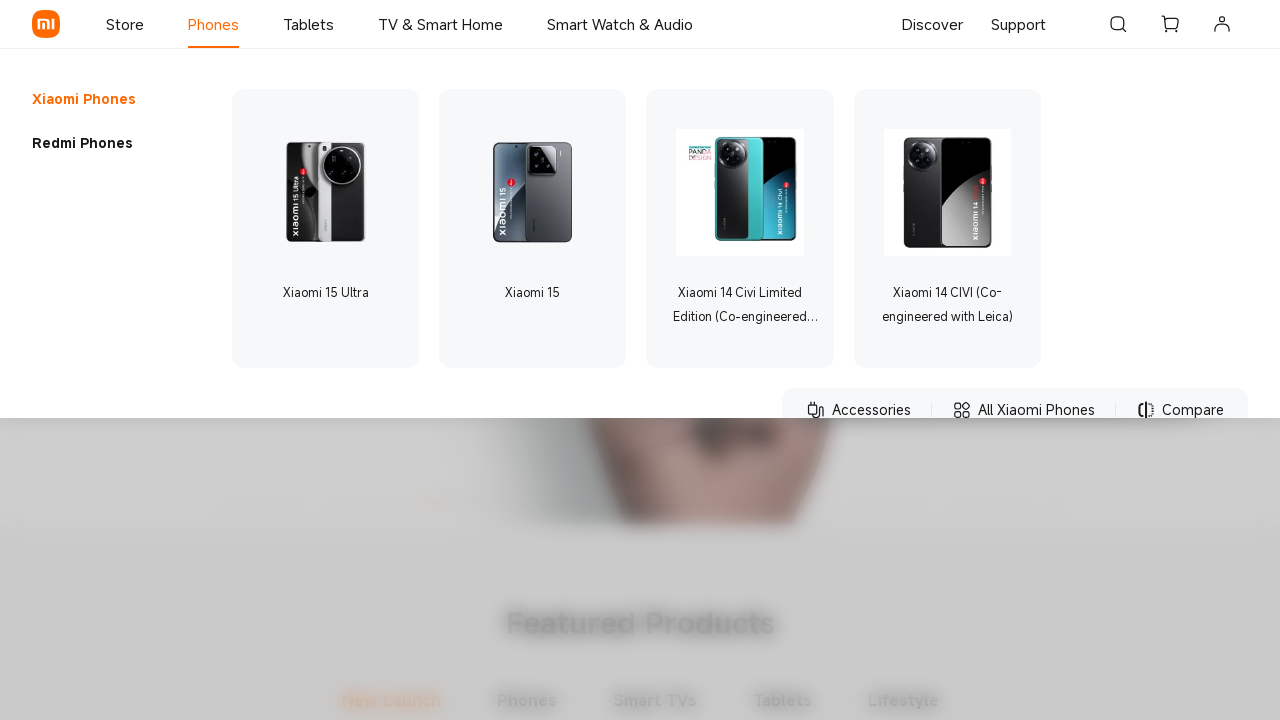

Hovered over Redmi phones section at (102, 143) on xpath=//*[@id="root"]/header/nav/div[1]/div[2]/nav/div[2]/div[2]/div/div/div/div
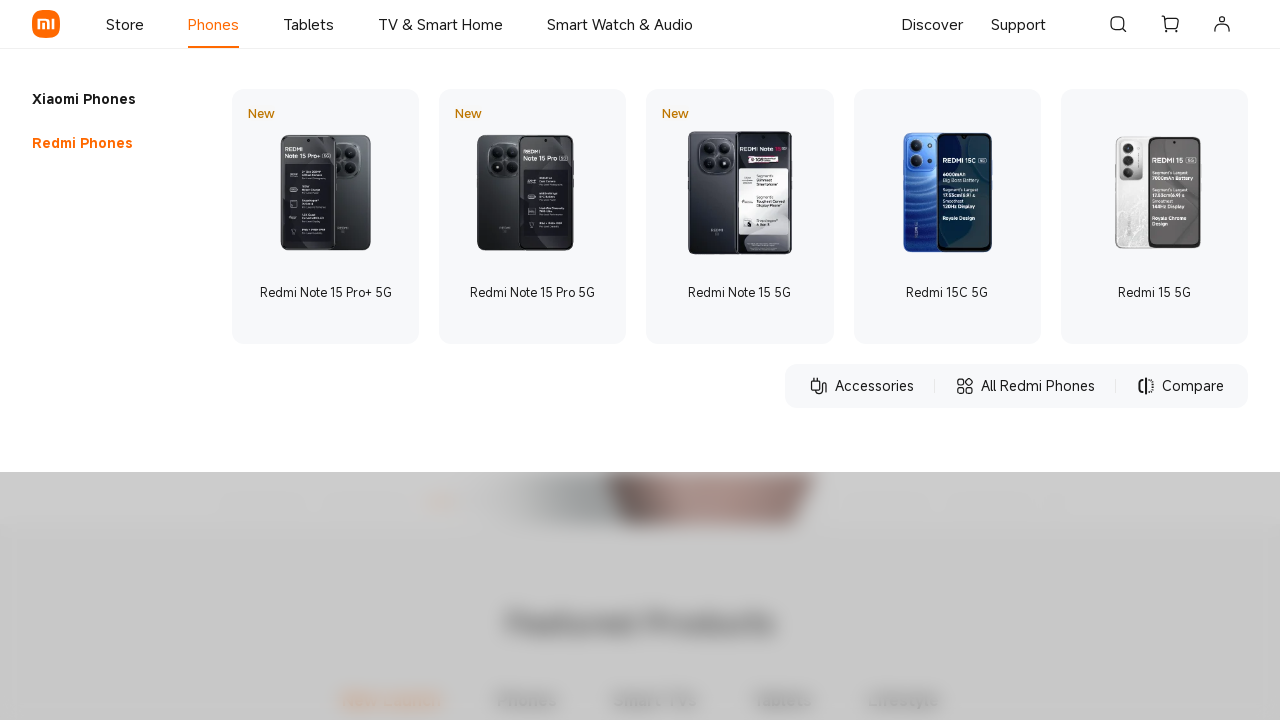

Clicked on Redmi phones accessories at (874, 386) on xpath=//*[@id="root"]/header/nav/div[1]/div[2]/nav/div[2]/div[2]/div/div/div/div
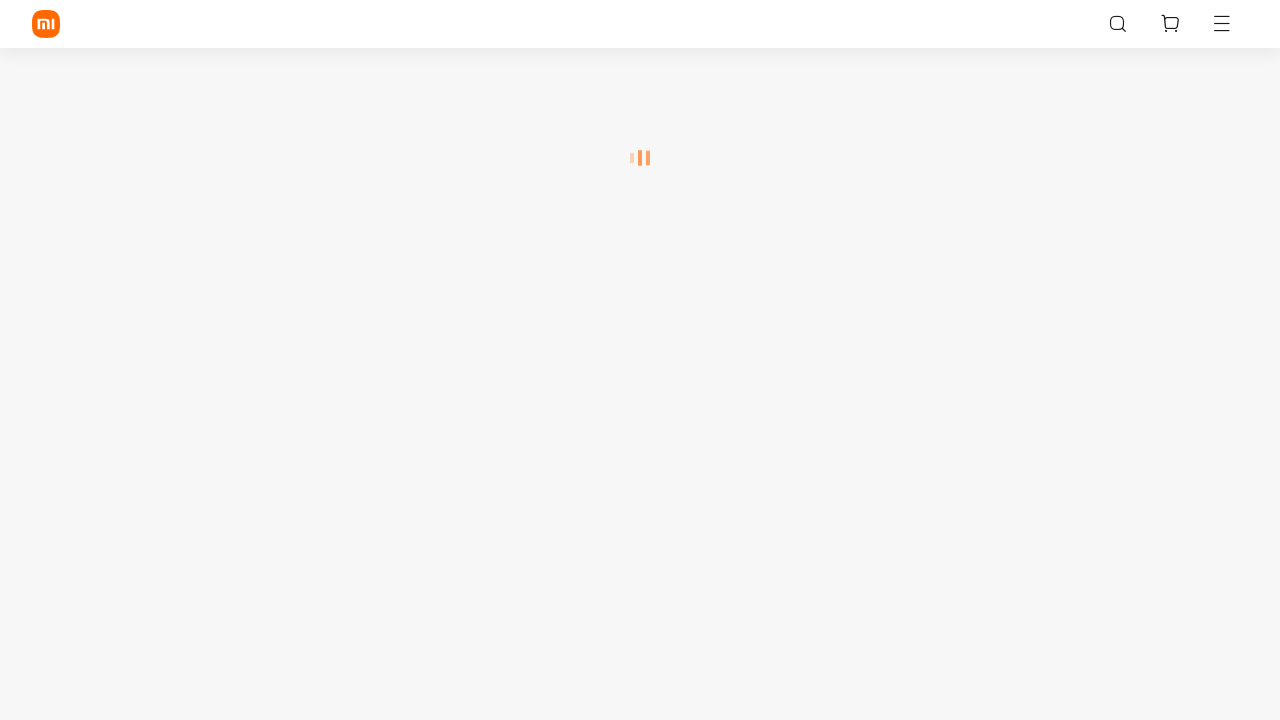

Clicked on sale section at (673, 248) on xpath=//*[@id="root"]/main/div/div[1]/ul/li[8]/div/div/span
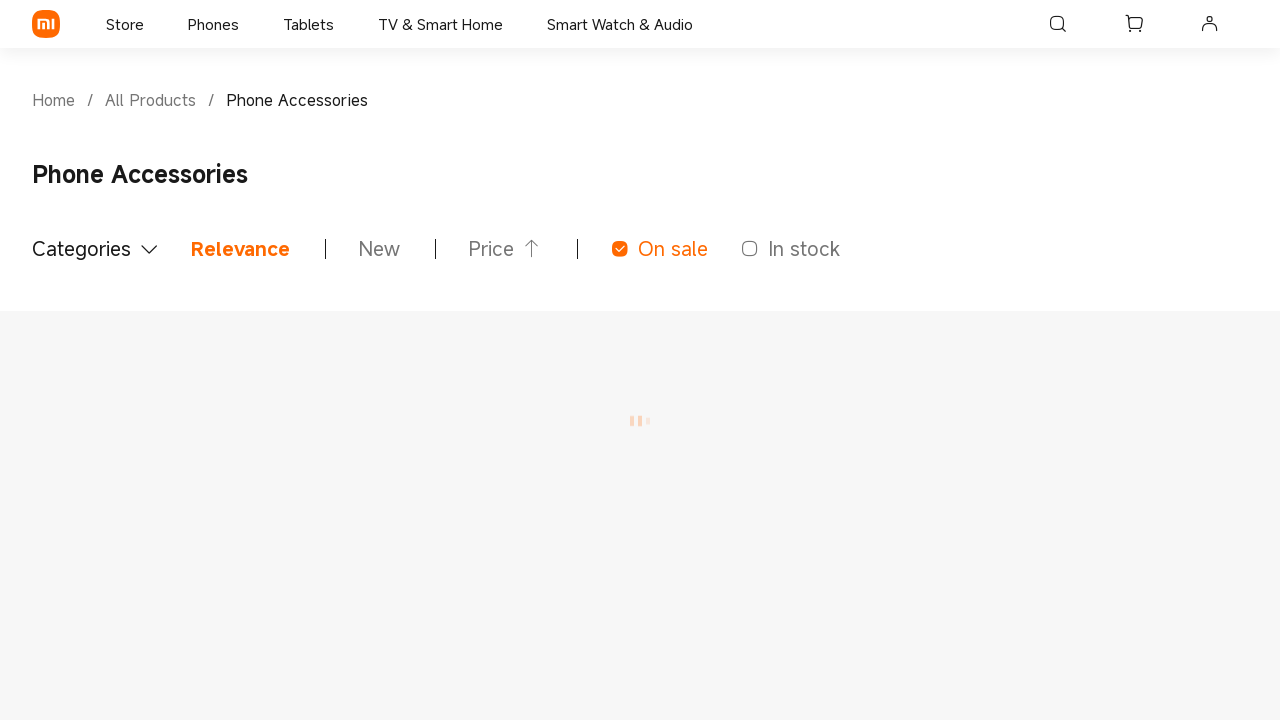

Clicked 'Buy now' button on the first available product at (101, 536) on xpath=//span[text()='Buy now']
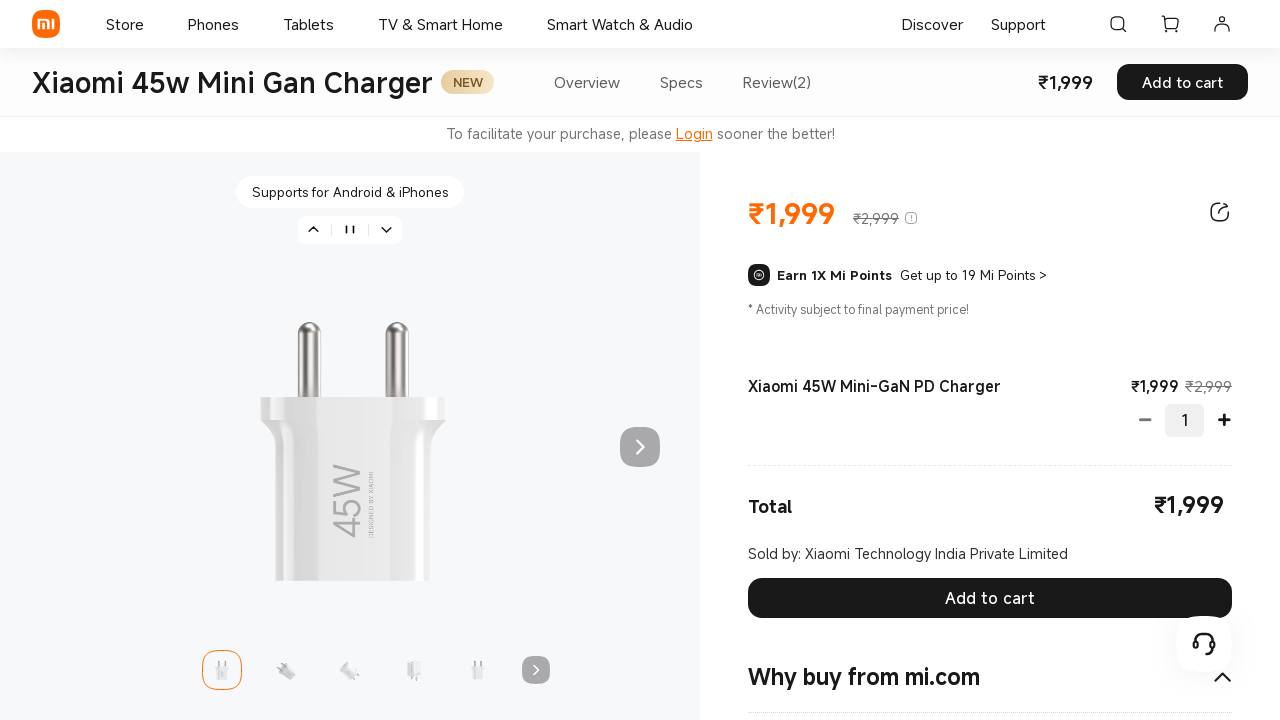

Waited for page to load after clicking buy now
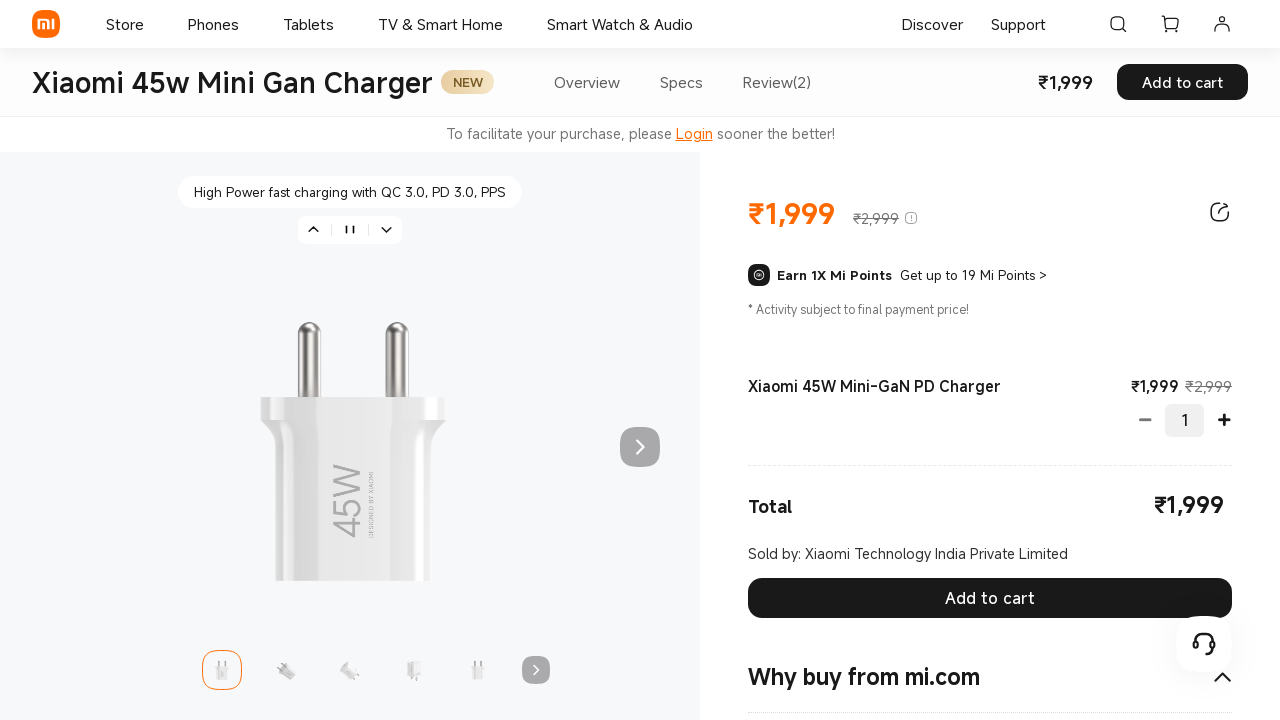

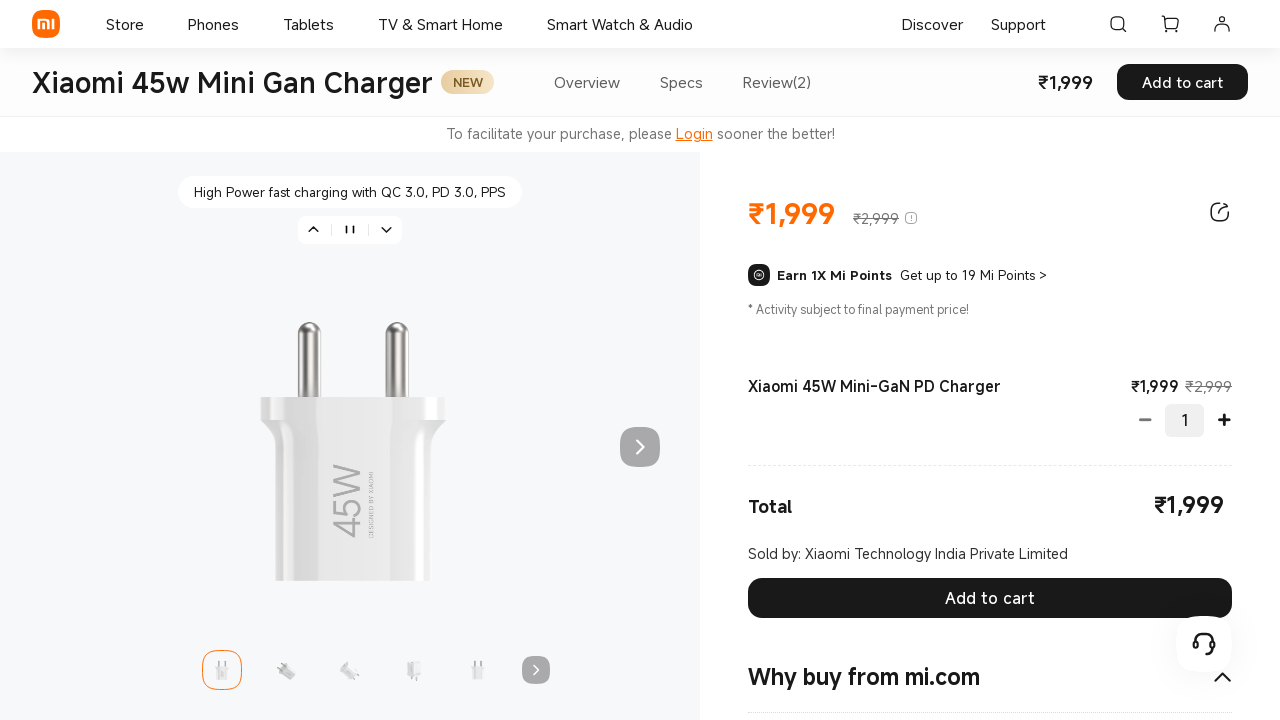